Verifies that various form elements are displayed on the page and fills email and education text fields if elements are visible

Starting URL: https://automationfc.github.io/basic-form/index.html

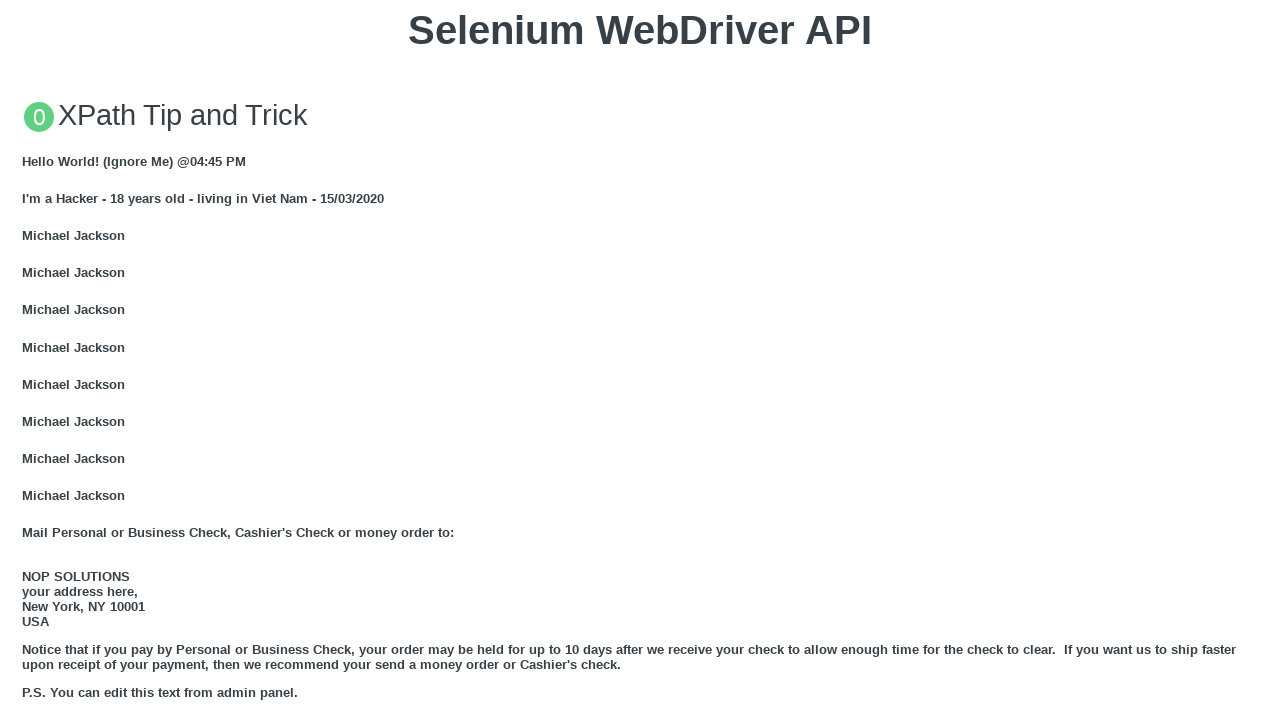

Located email title label element
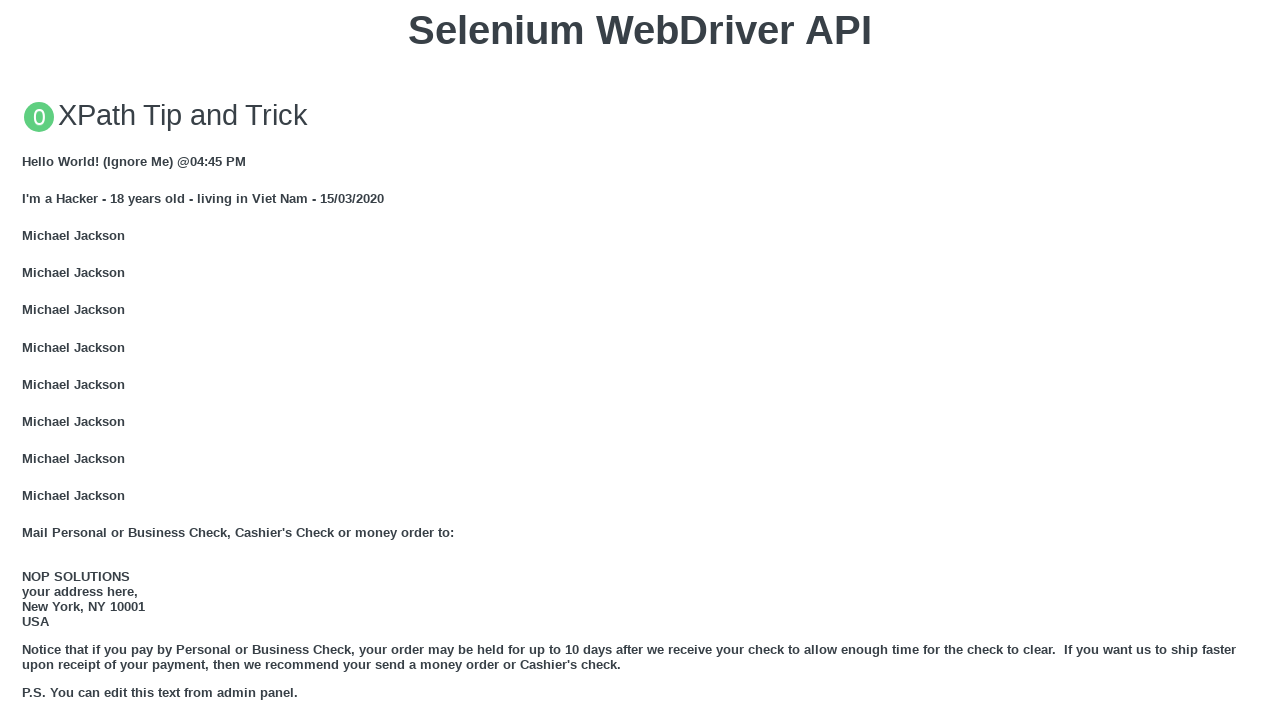

Located email textbox element
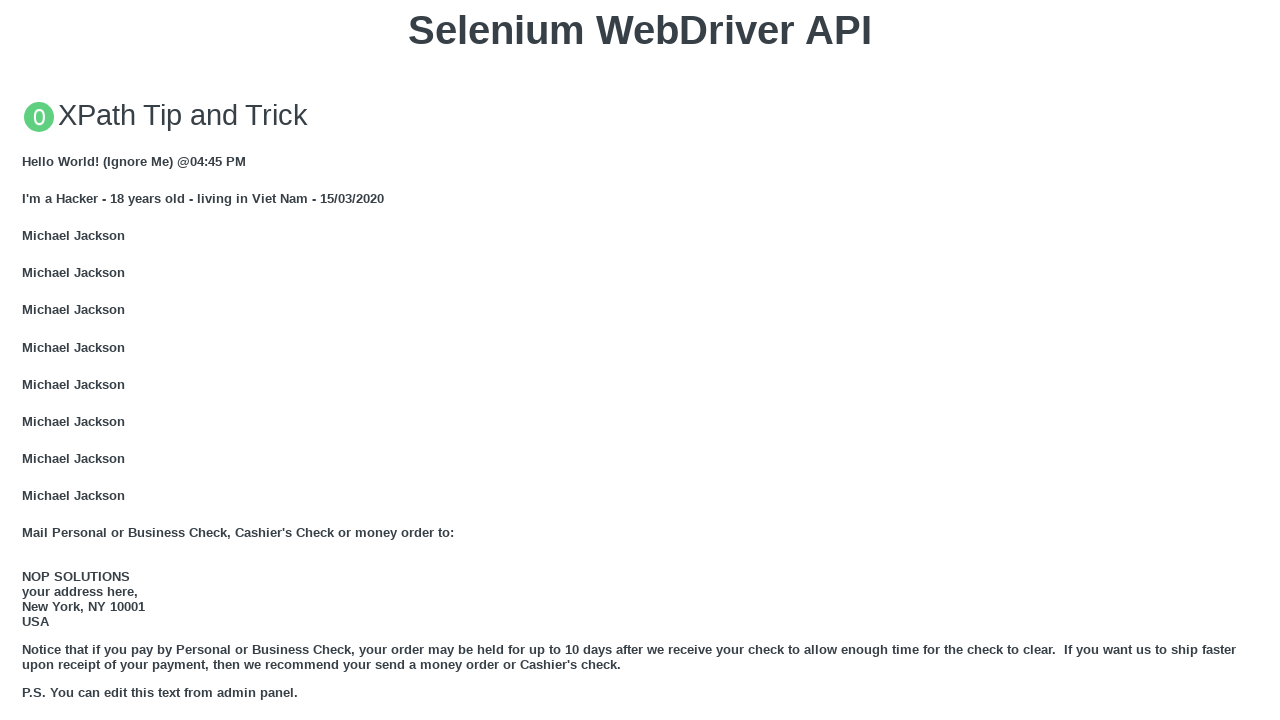

Located education title label element
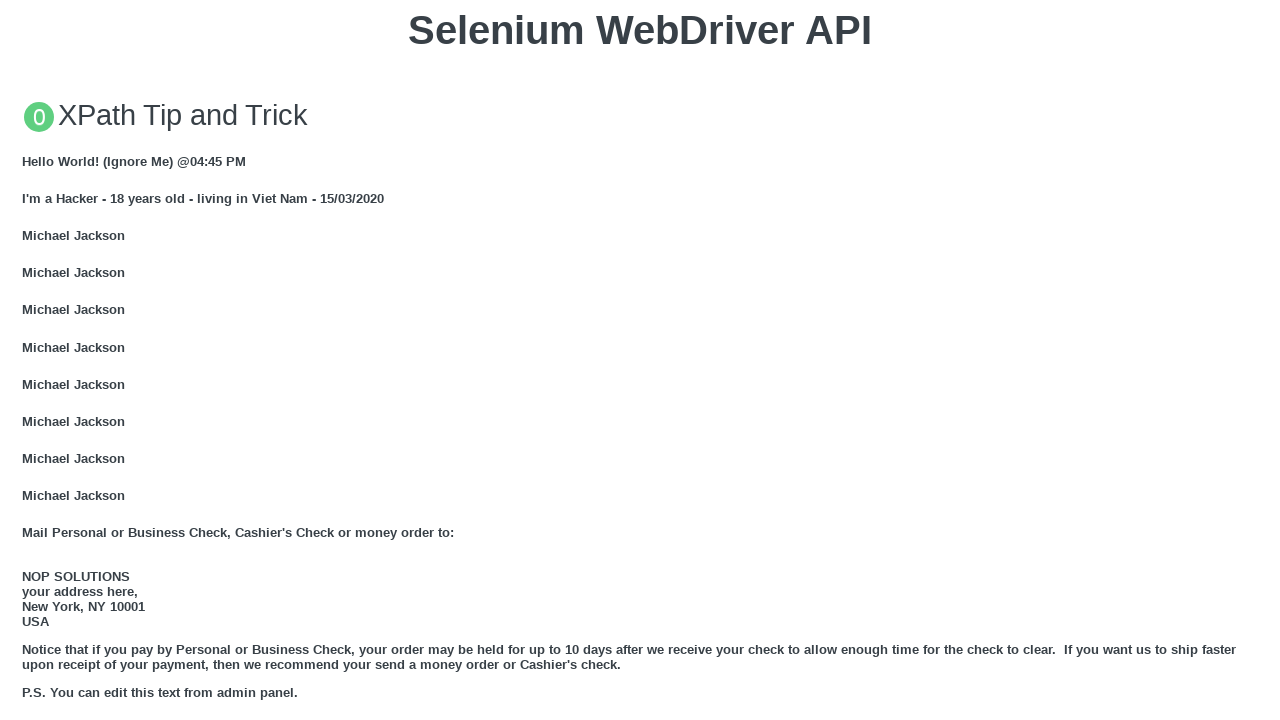

Located education textbox element
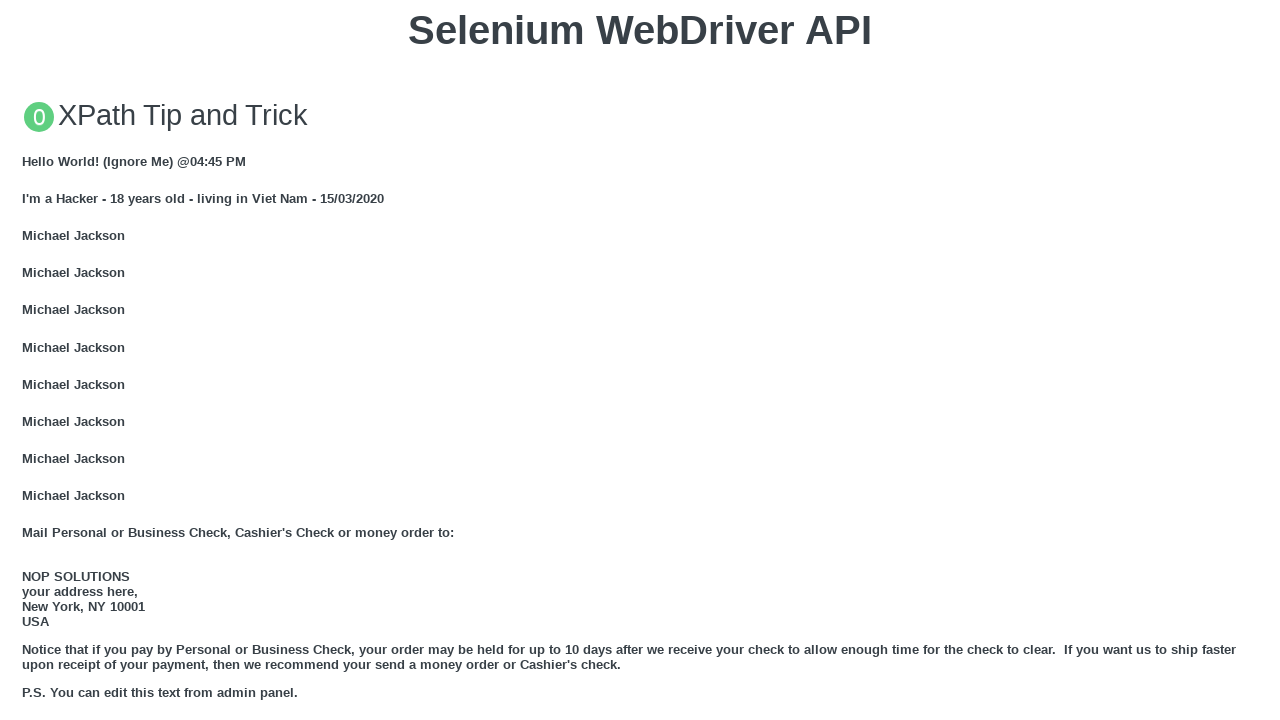

Located age title label element
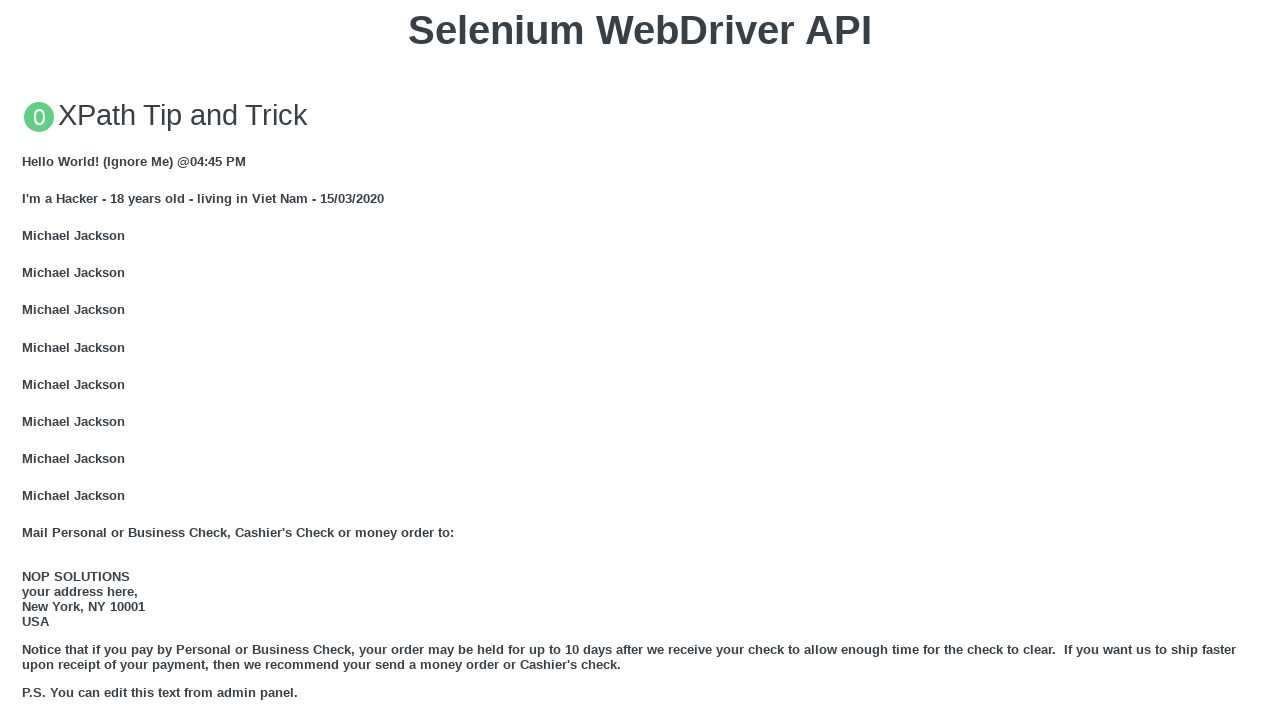

Located age radio button element
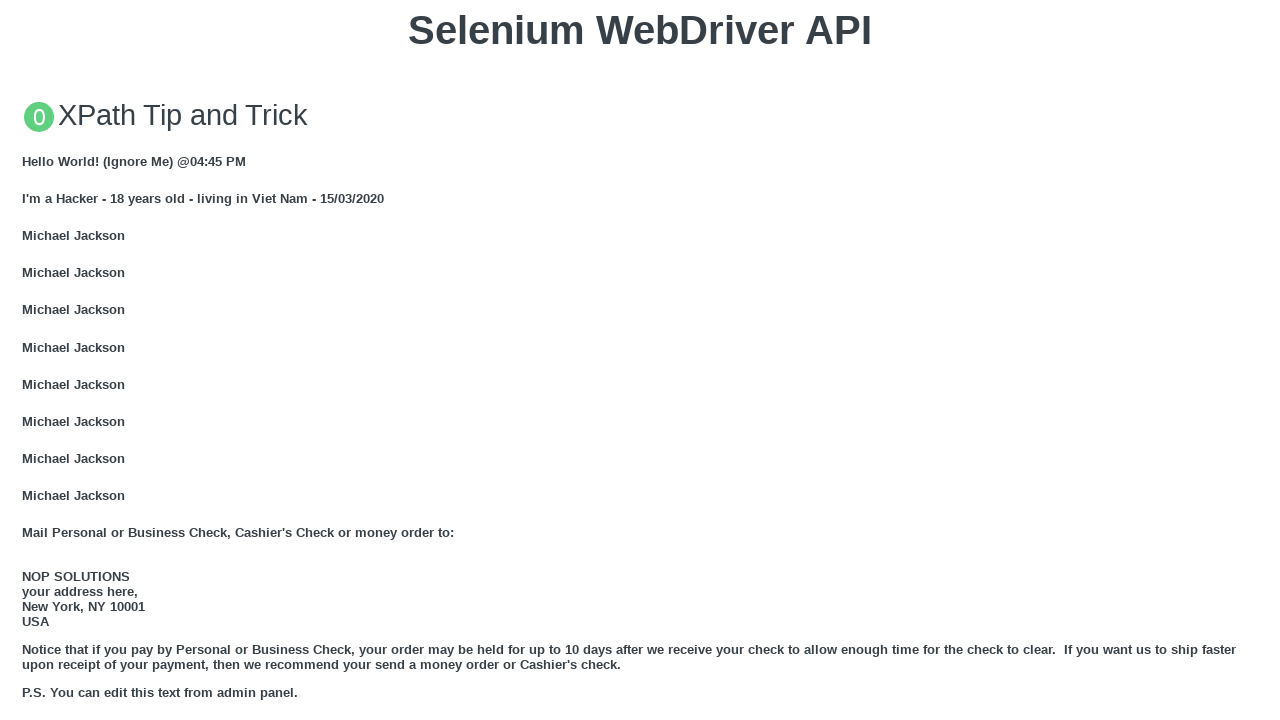

Verified email and education textboxes are visible
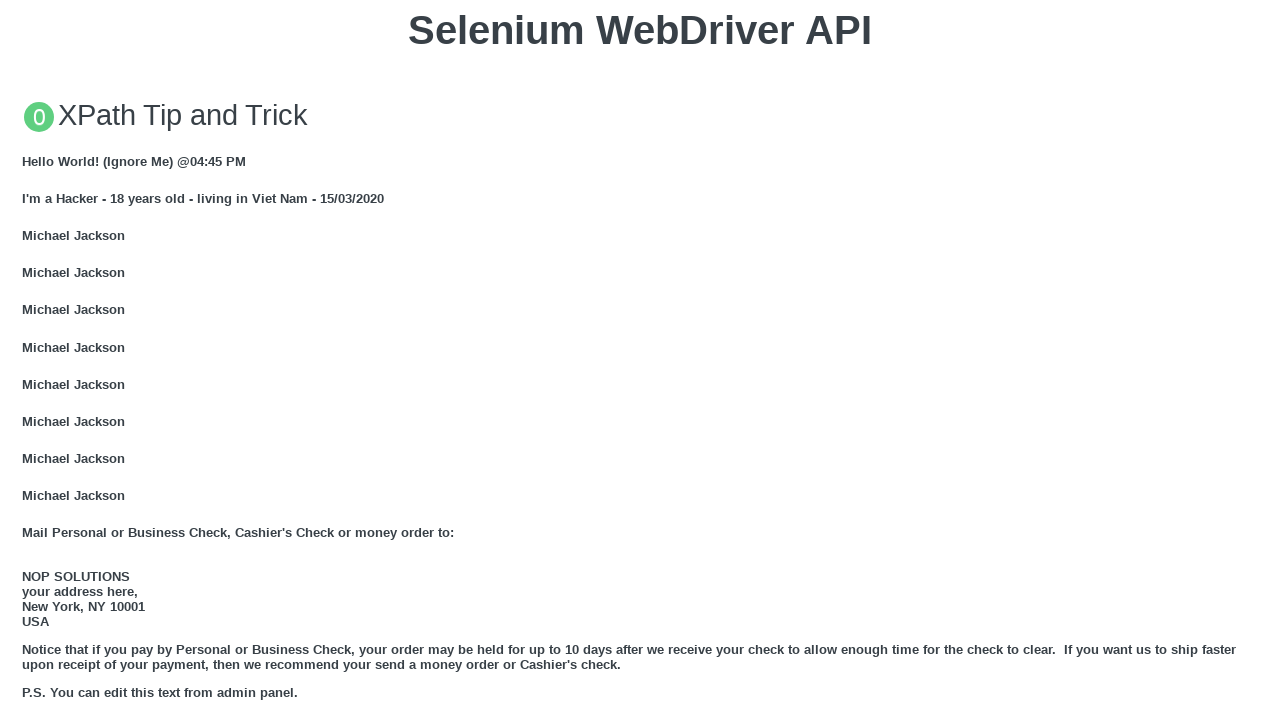

Filled email field with 'Automation Testing' on //input[@name='user_email']
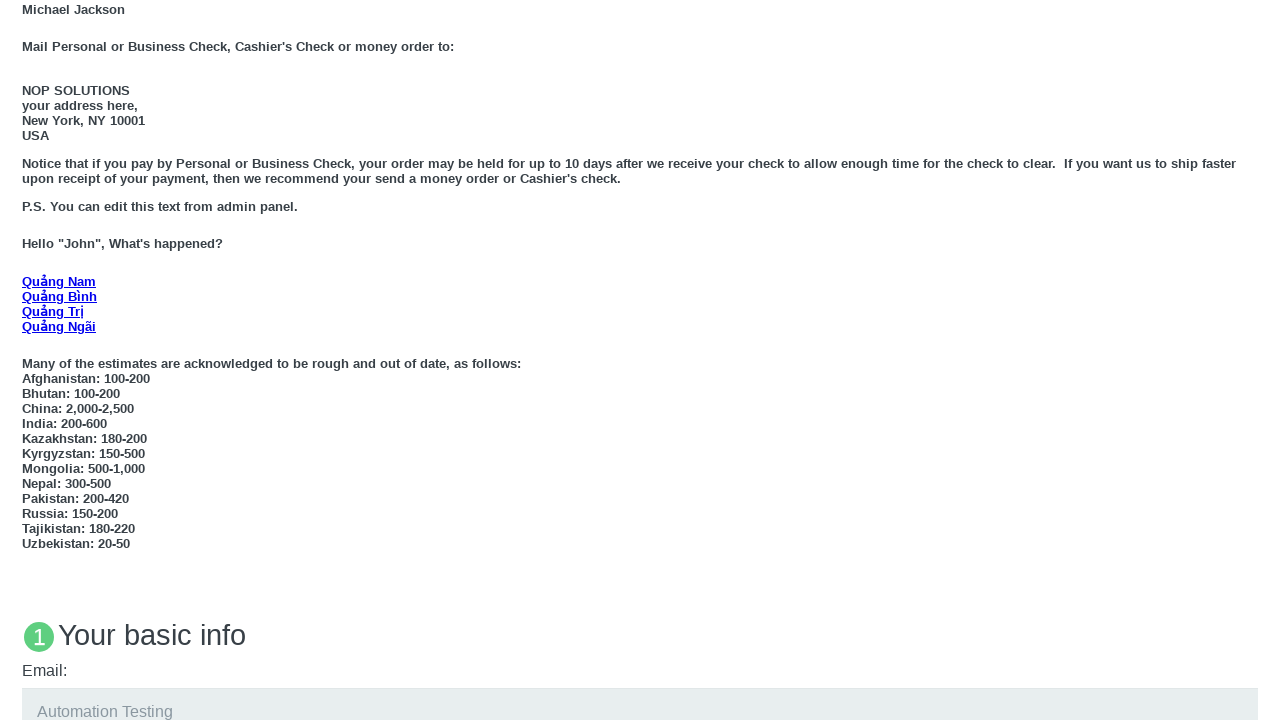

Filled education field with 'Automation Testing' on //textarea[@name='user_edu']
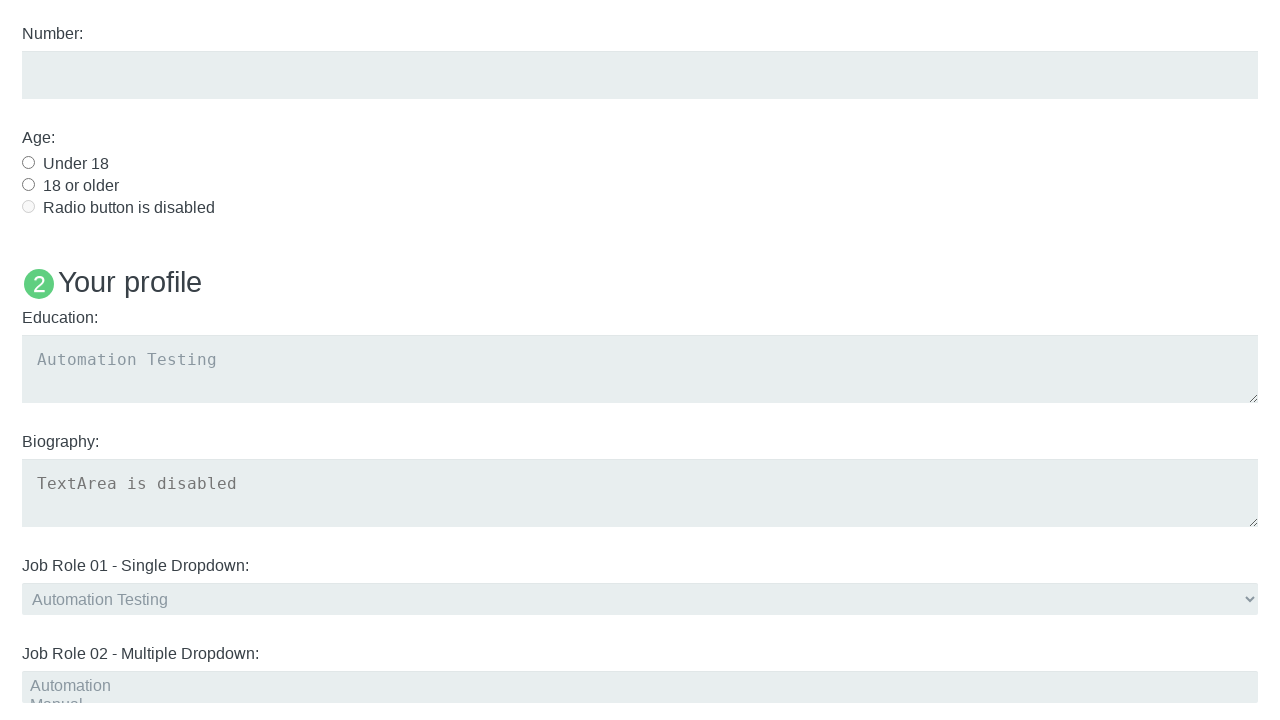

Clicked 'Under 18' age radio button at (28, 162) on xpath=//input[@id='under_18']
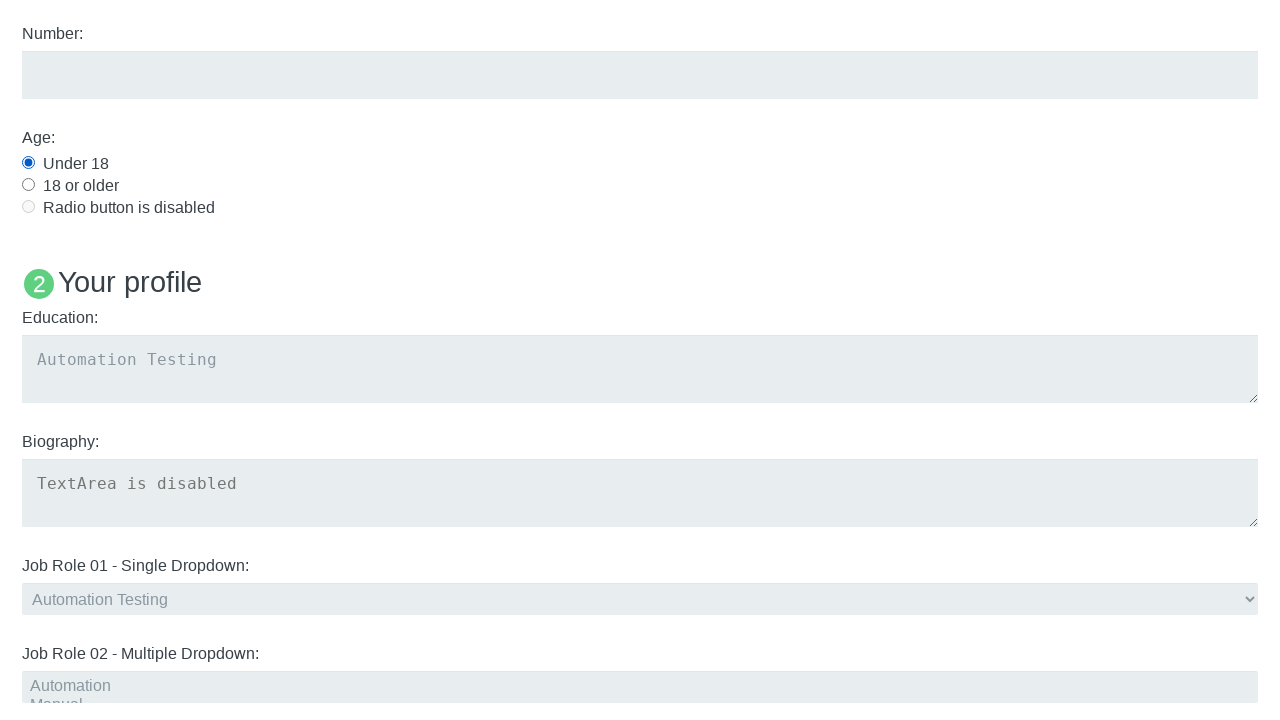

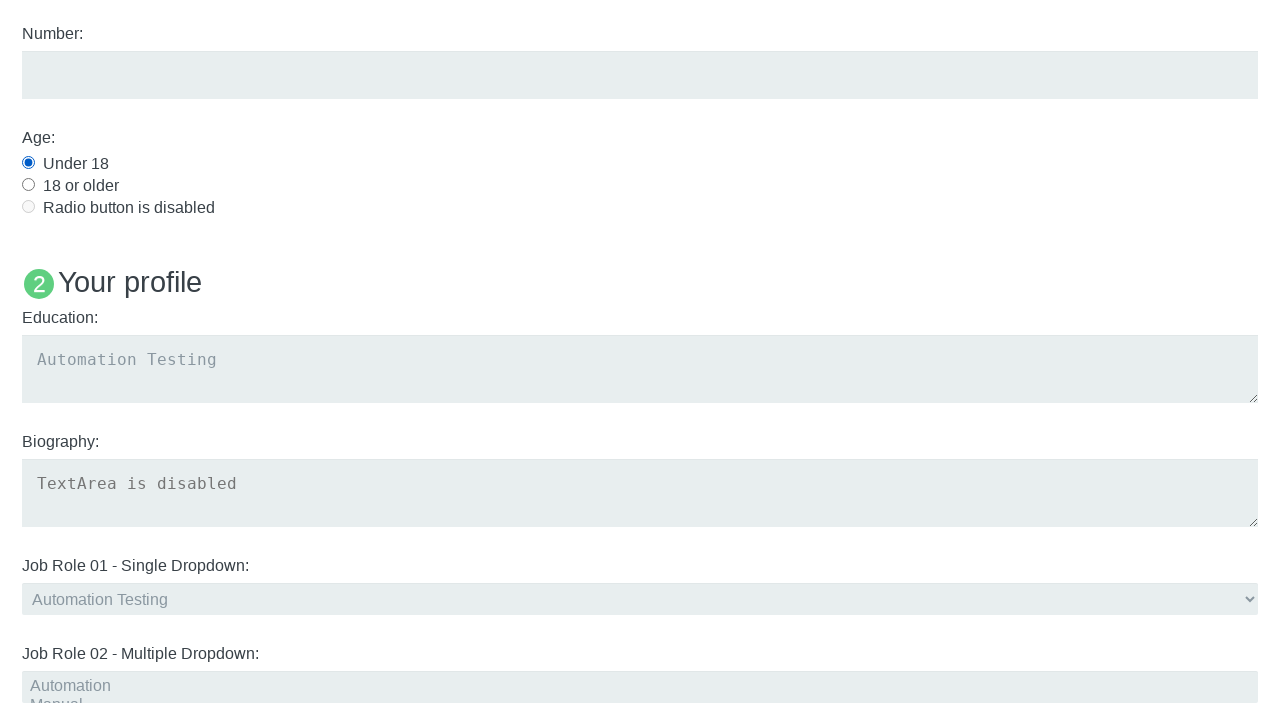